Tests editing a todo item by double-clicking, entering new text, and pressing Enter.

Starting URL: https://demo.playwright.dev/todomvc

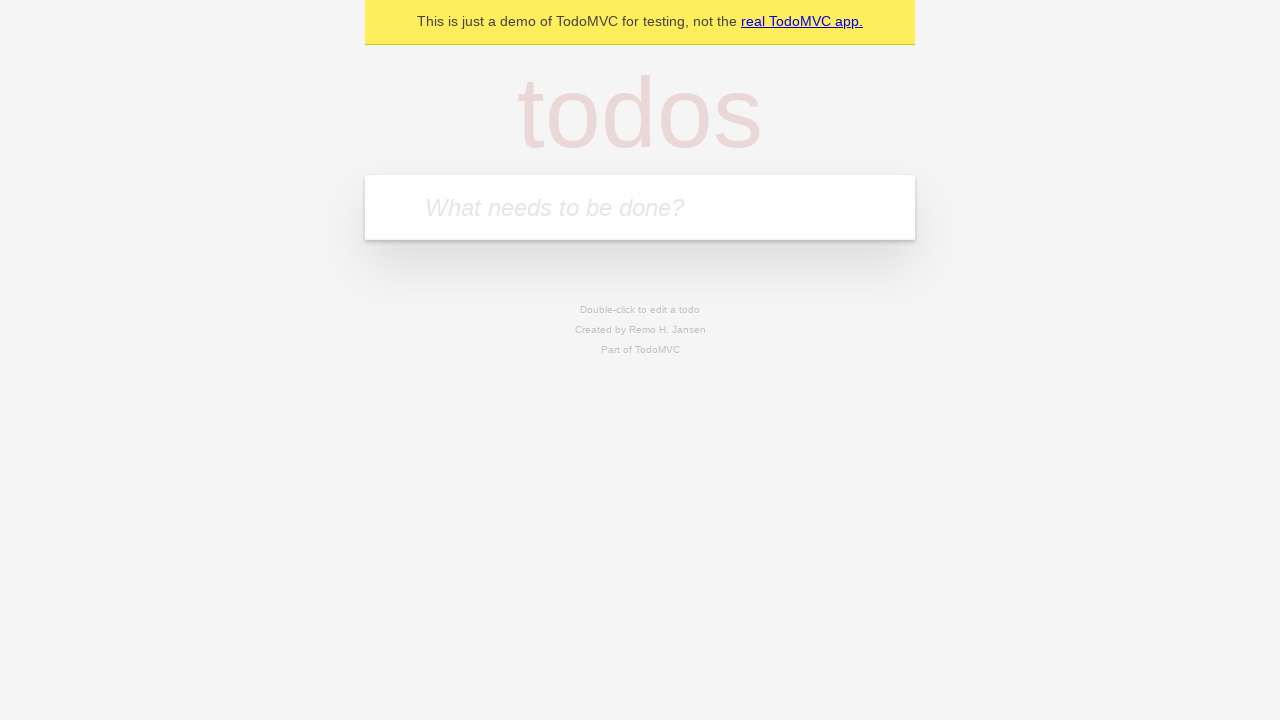

Filled todo input with 'buy some cheese' on internal:attr=[placeholder="What needs to be done?"i]
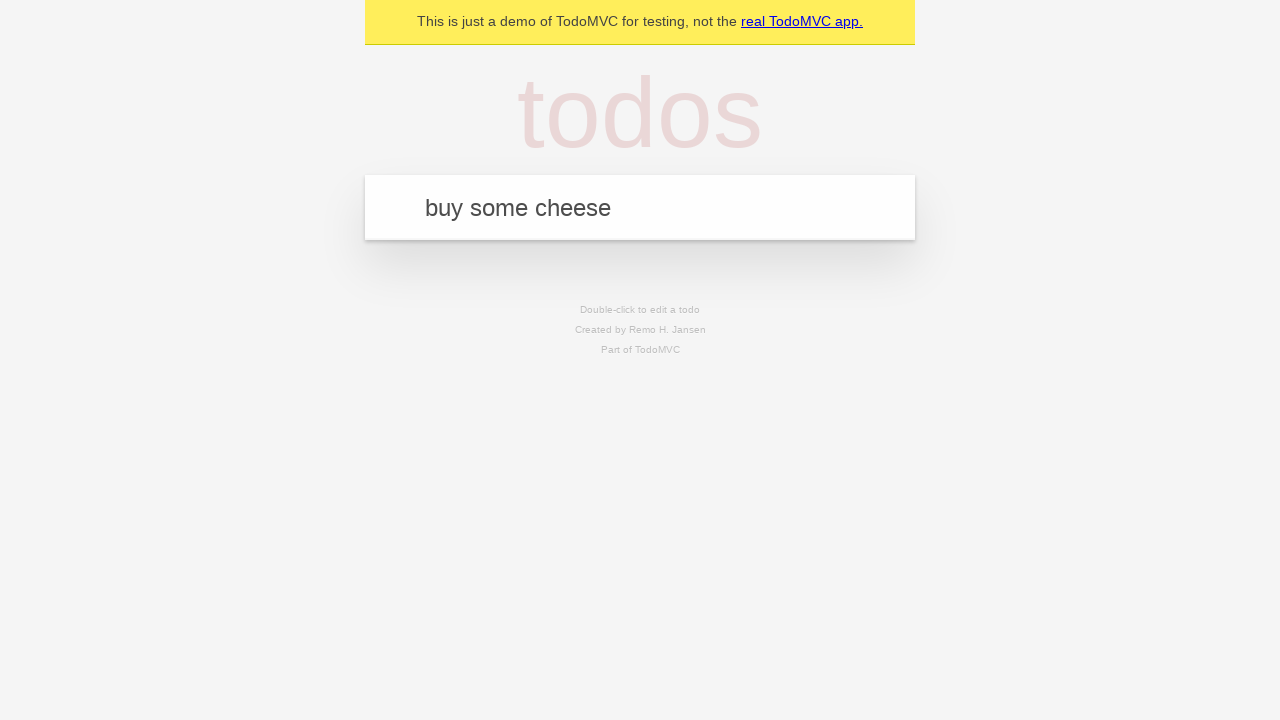

Pressed Enter to create first todo on internal:attr=[placeholder="What needs to be done?"i]
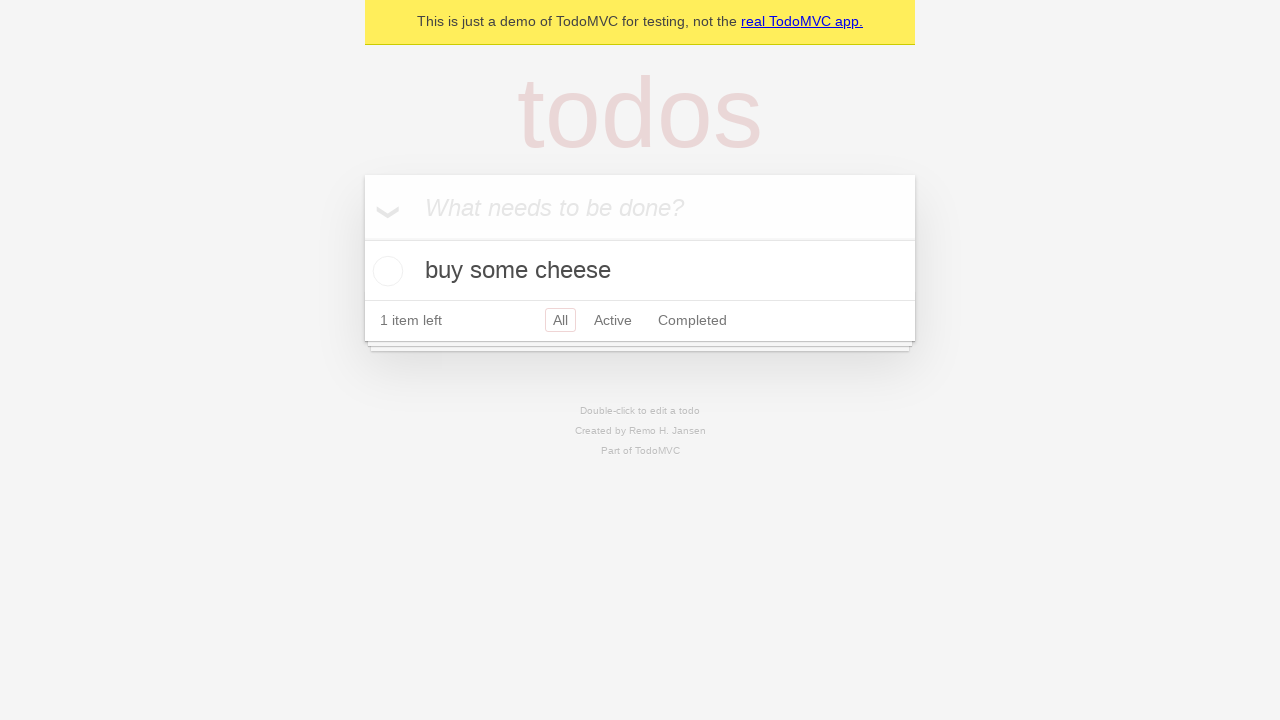

Filled todo input with 'feed the cat' on internal:attr=[placeholder="What needs to be done?"i]
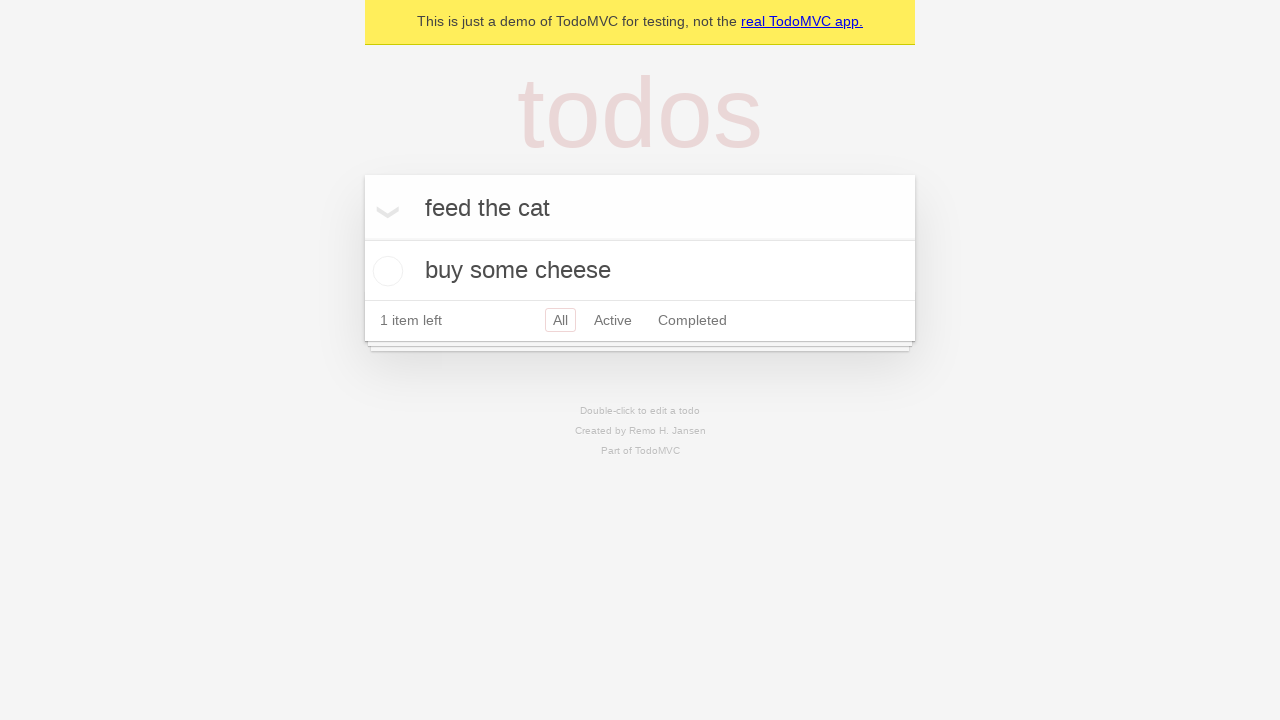

Pressed Enter to create second todo on internal:attr=[placeholder="What needs to be done?"i]
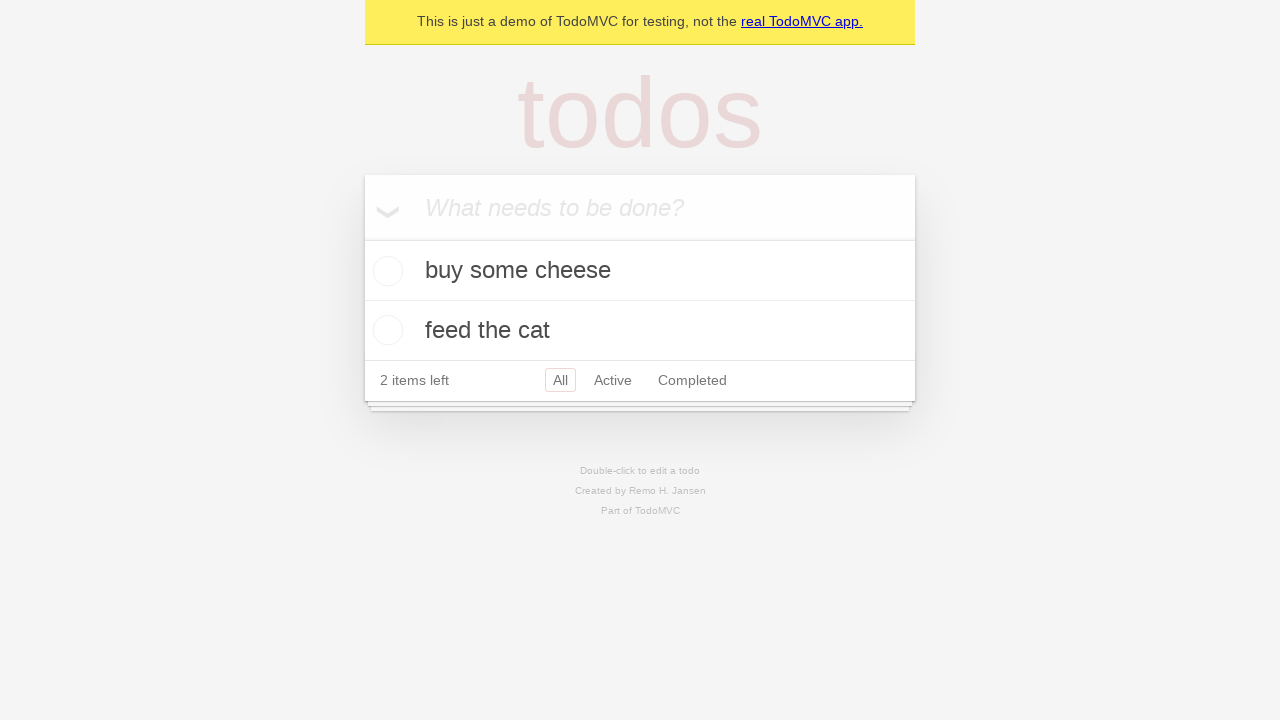

Filled todo input with 'book a doctors appointment' on internal:attr=[placeholder="What needs to be done?"i]
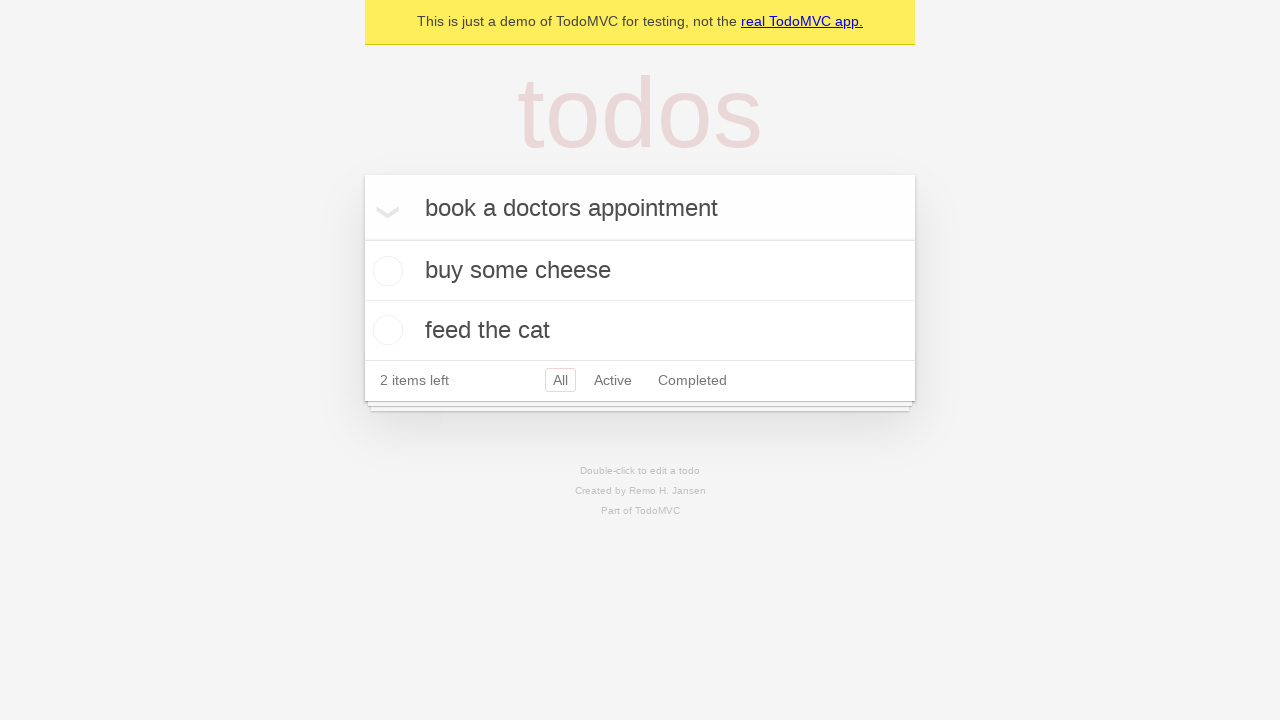

Pressed Enter to create third todo on internal:attr=[placeholder="What needs to be done?"i]
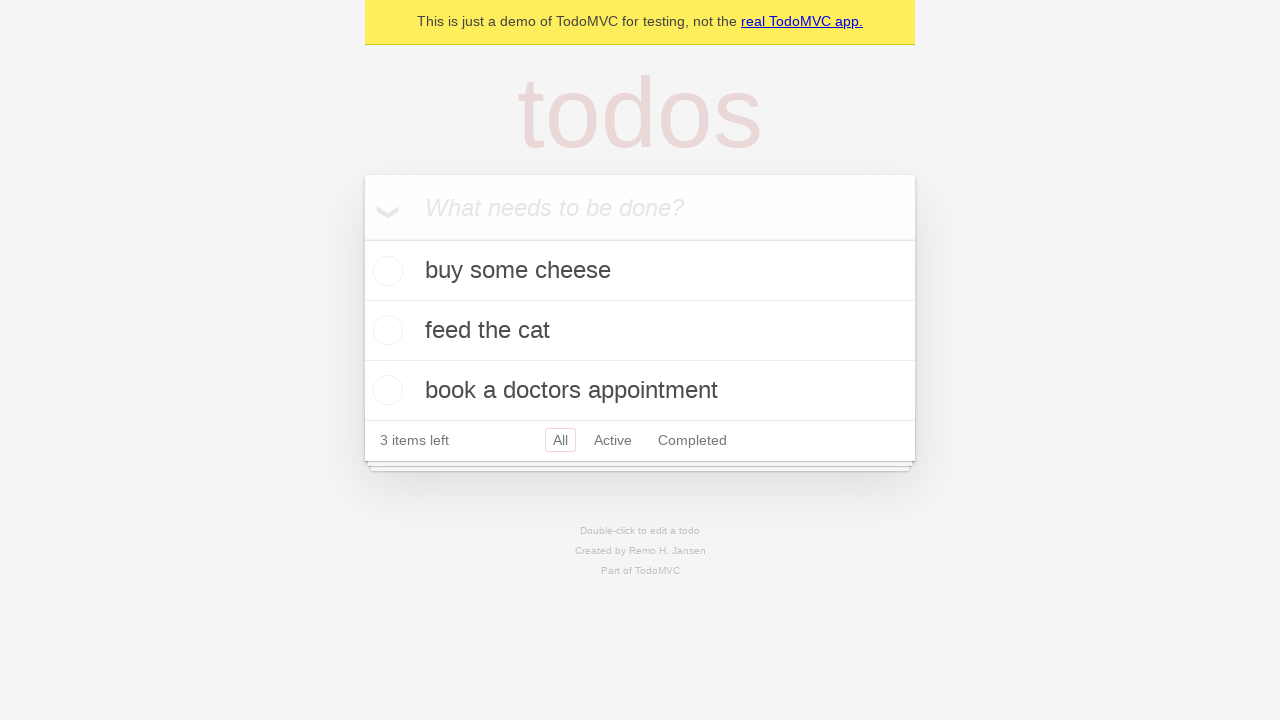

Double-clicked second todo item to enter edit mode at (640, 331) on internal:testid=[data-testid="todo-item"s] >> nth=1
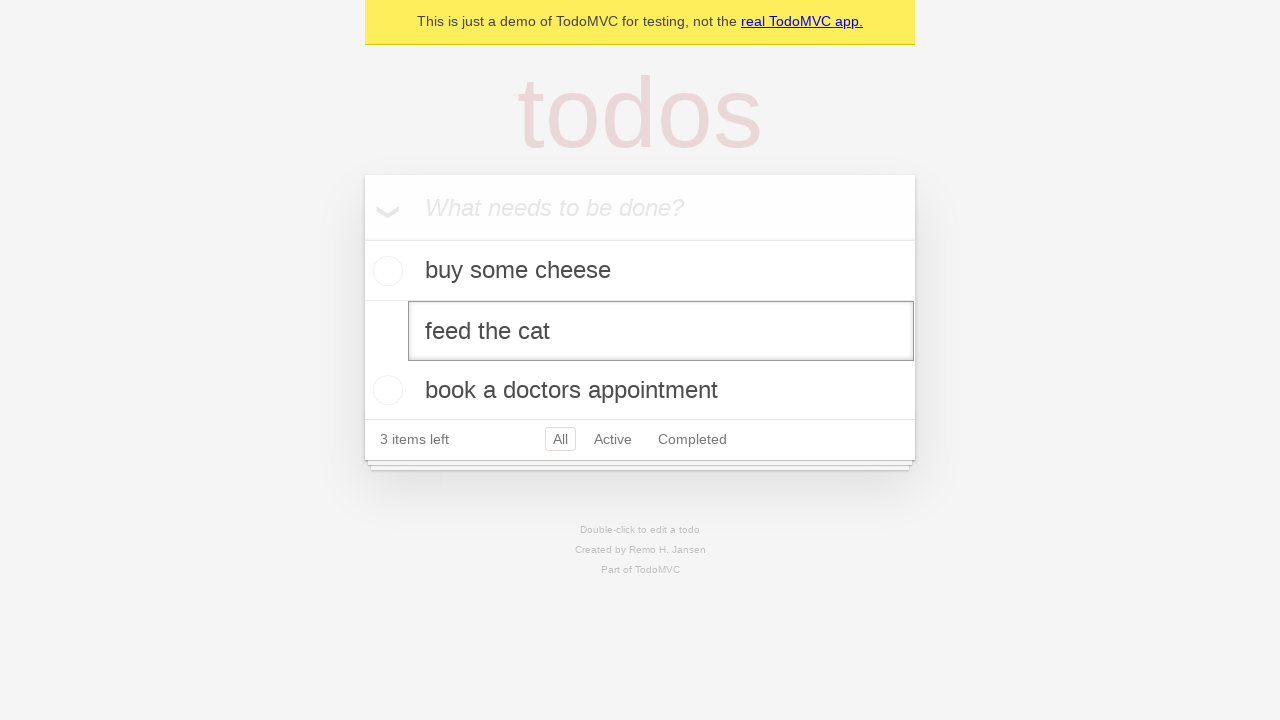

Filled edit textbox with 'buy some sausages' on internal:testid=[data-testid="todo-item"s] >> nth=1 >> internal:role=textbox[nam
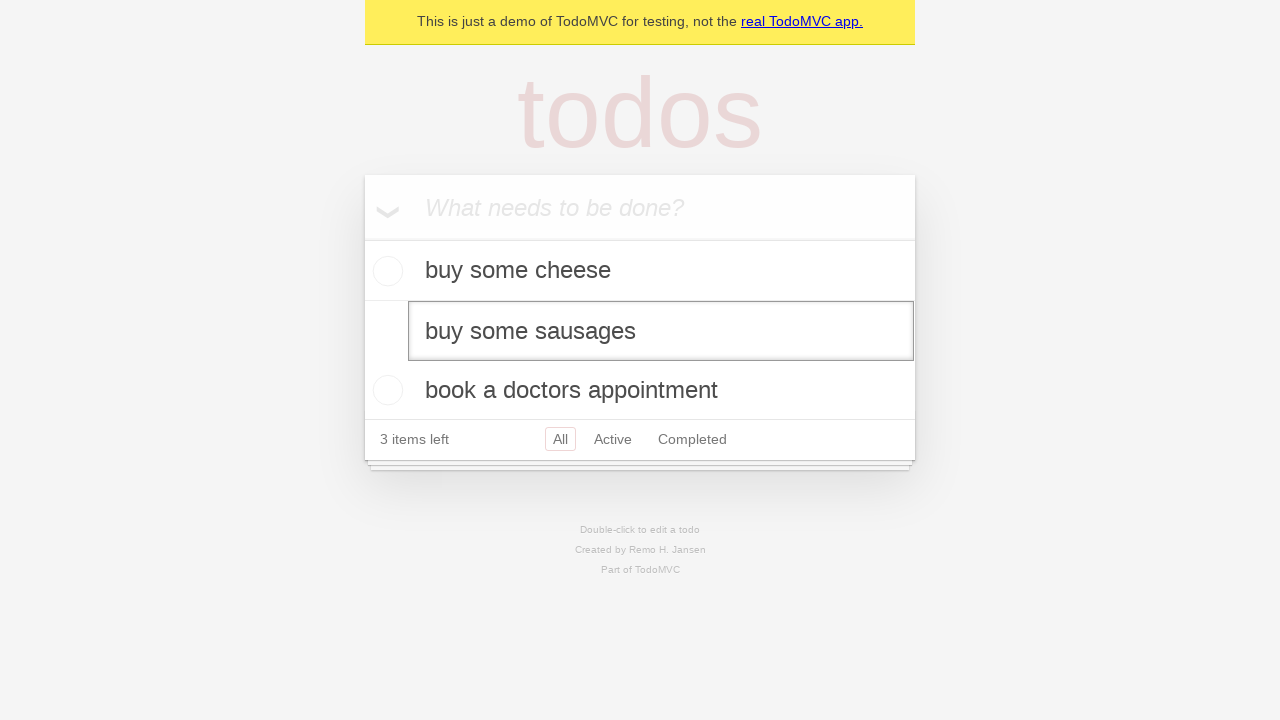

Pressed Enter to confirm edited todo text on internal:testid=[data-testid="todo-item"s] >> nth=1 >> internal:role=textbox[nam
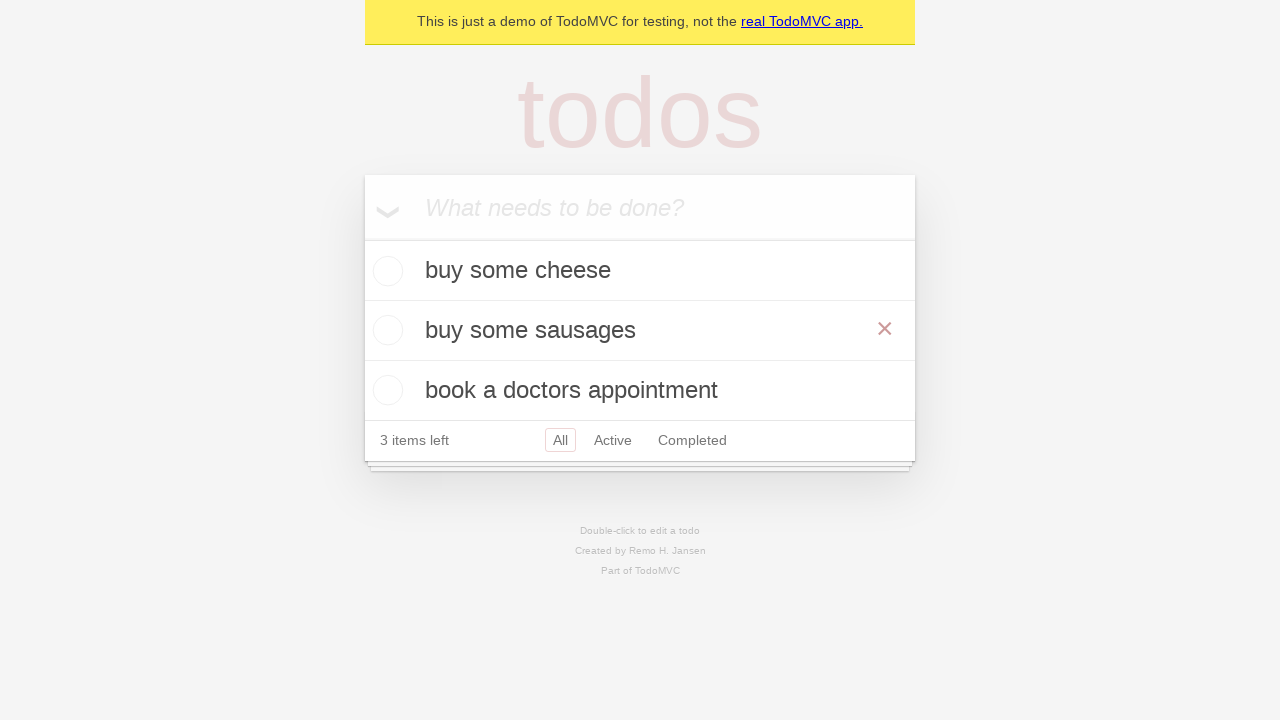

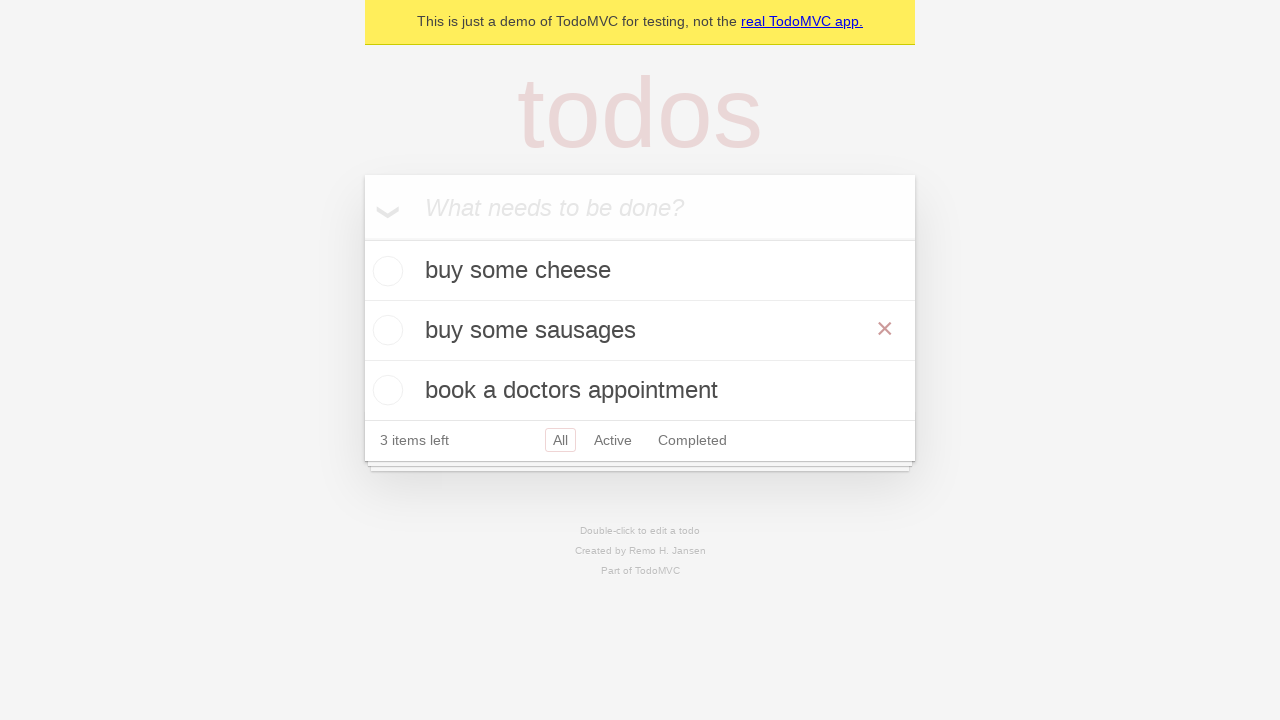